Tests JavaScript confirm dialog by clicking a button that triggers a JS confirm, accepting it, and verifying the result message

Starting URL: https://the-internet.herokuapp.com/javascript_alerts

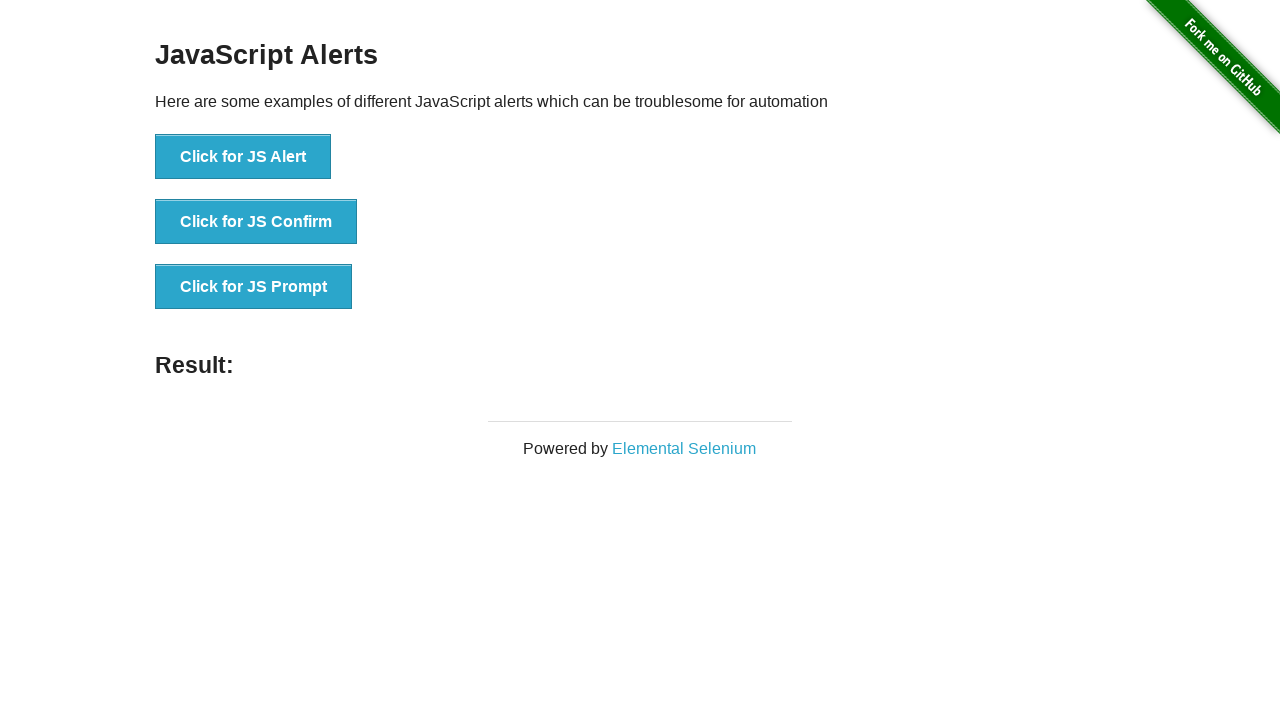

Set up dialog handler to accept confirm dialogs
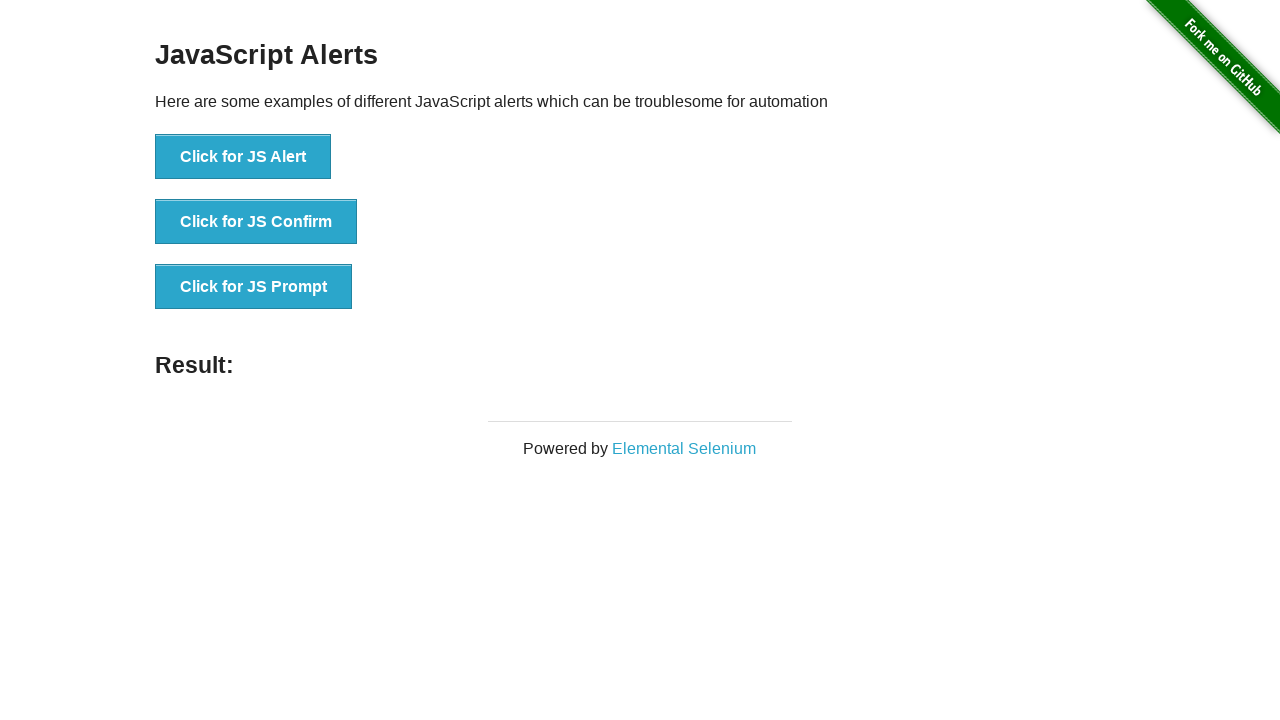

Clicked button to trigger JavaScript confirm dialog at (256, 222) on button[onclick='jsConfirm()']
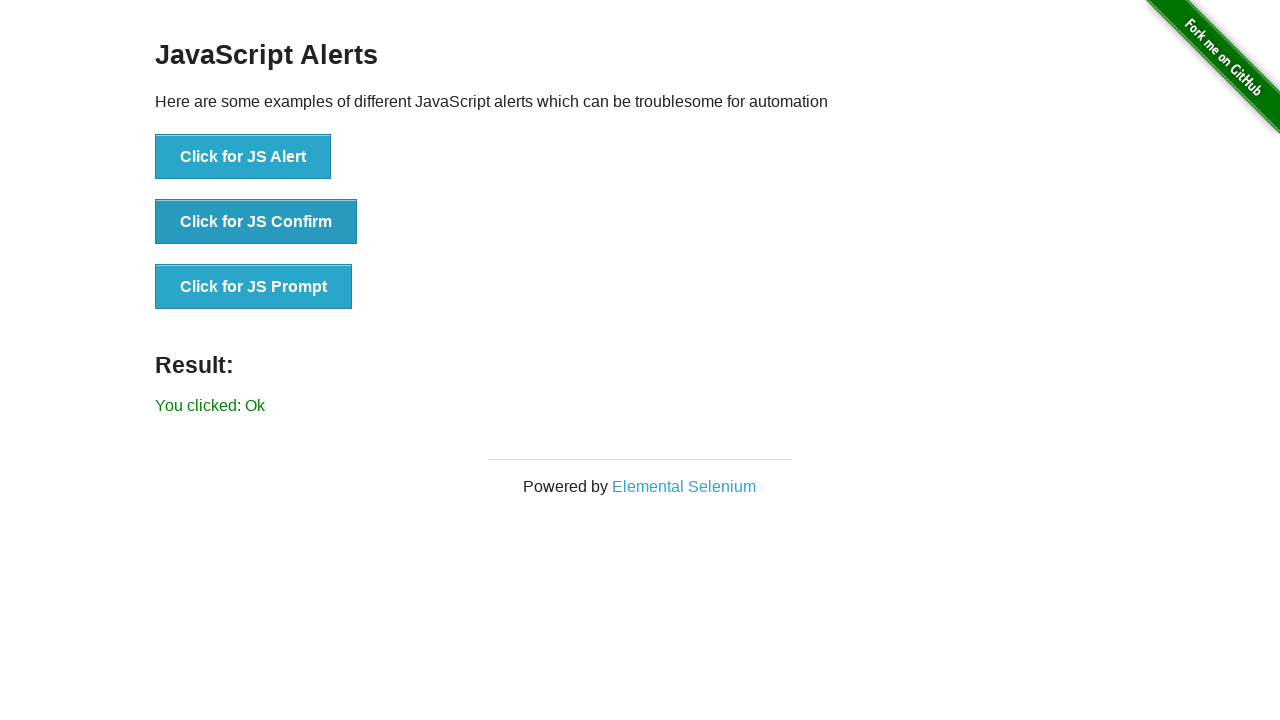

Result message appeared after accepting confirm dialog
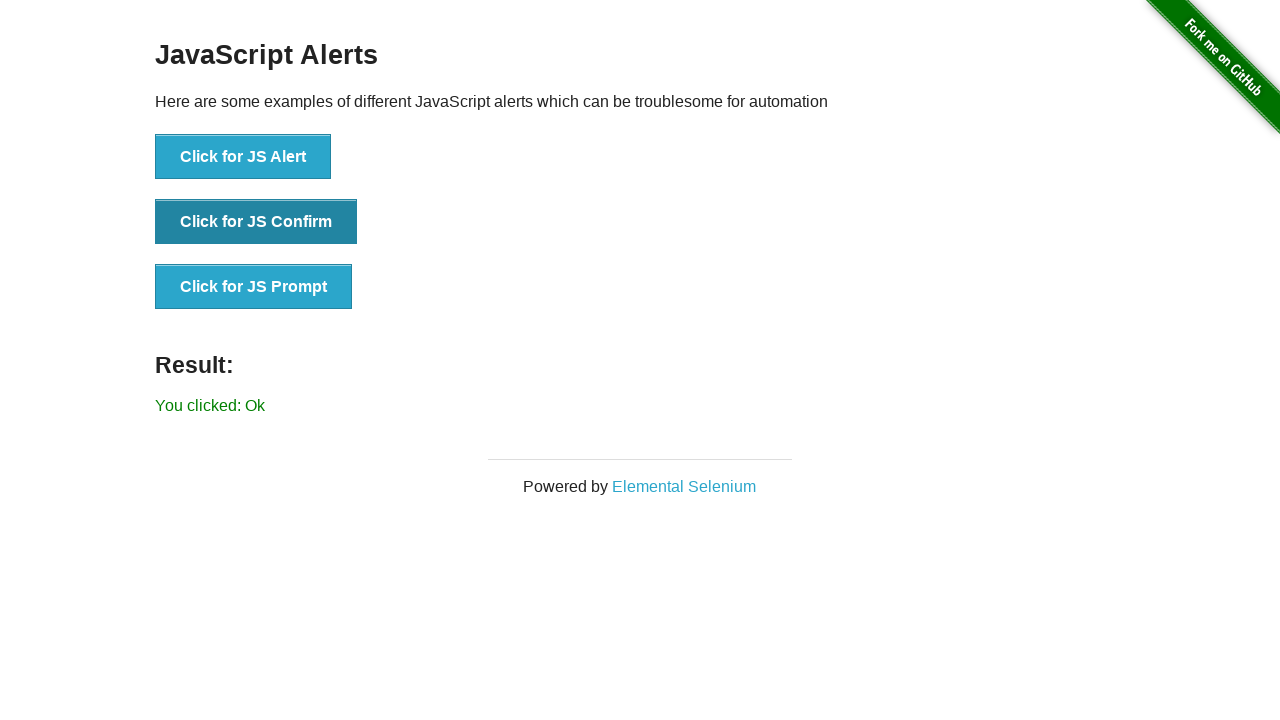

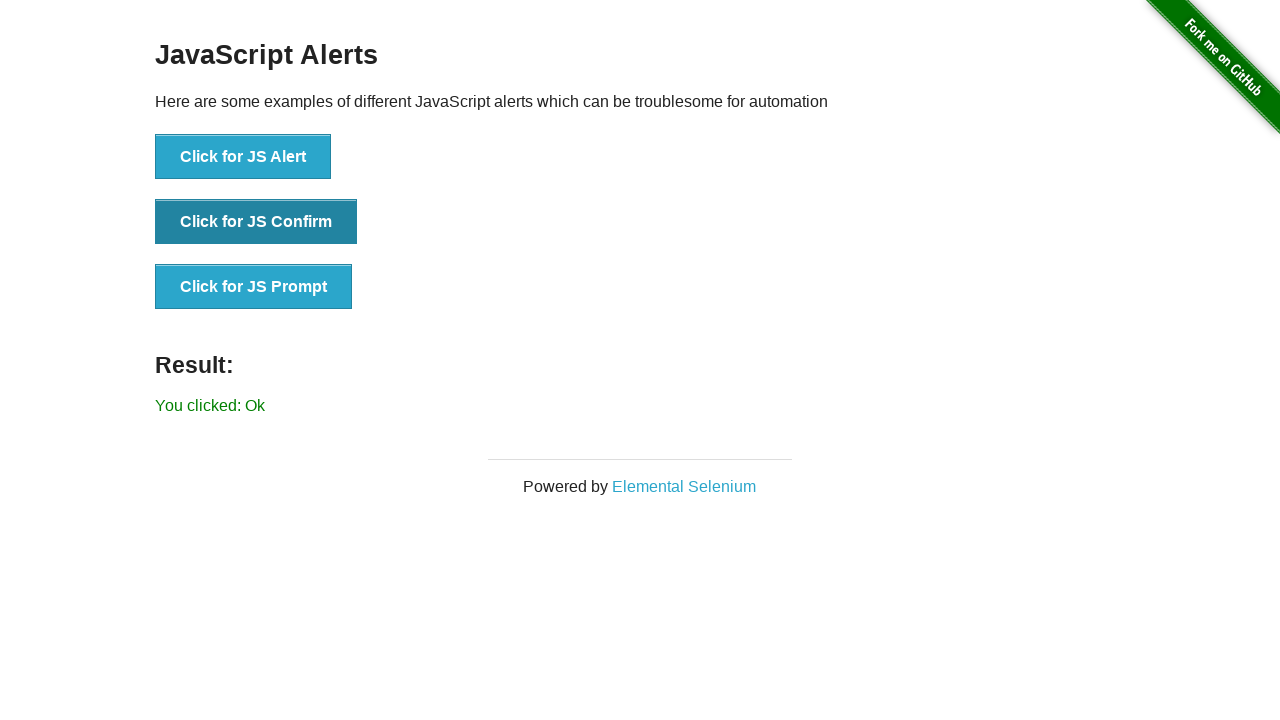